Tests JavaScript alert handling by clicking a button to trigger a simple alert, accepting it, and verifying the result message is displayed

Starting URL: https://training-support.net/webelements/alerts

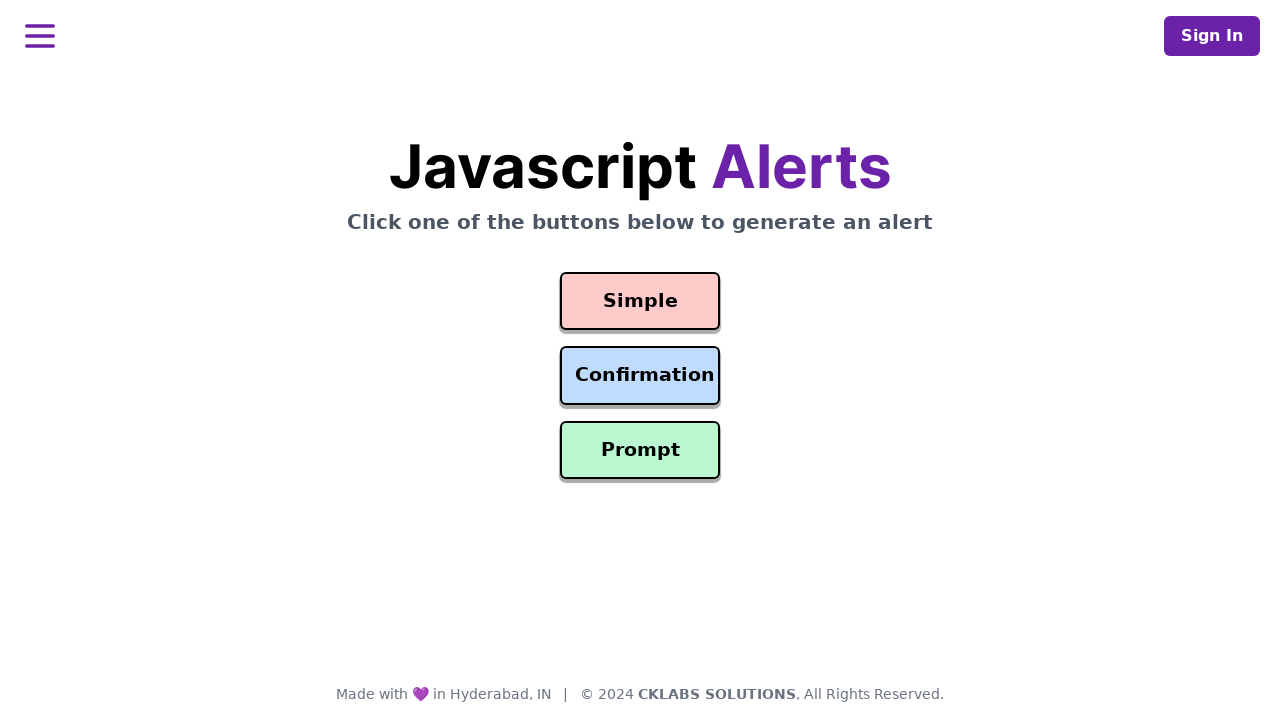

Clicked the button to trigger the simple alert at (640, 301) on #simple
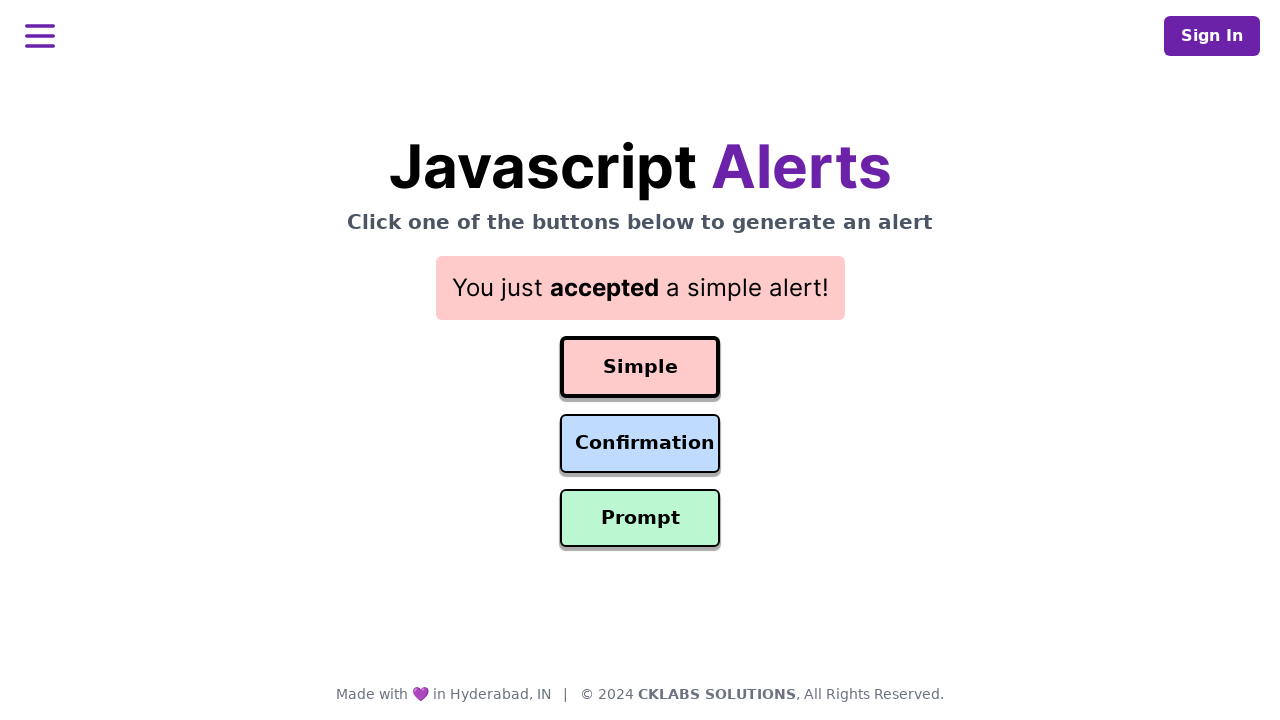

Set up dialog handler to accept the alert
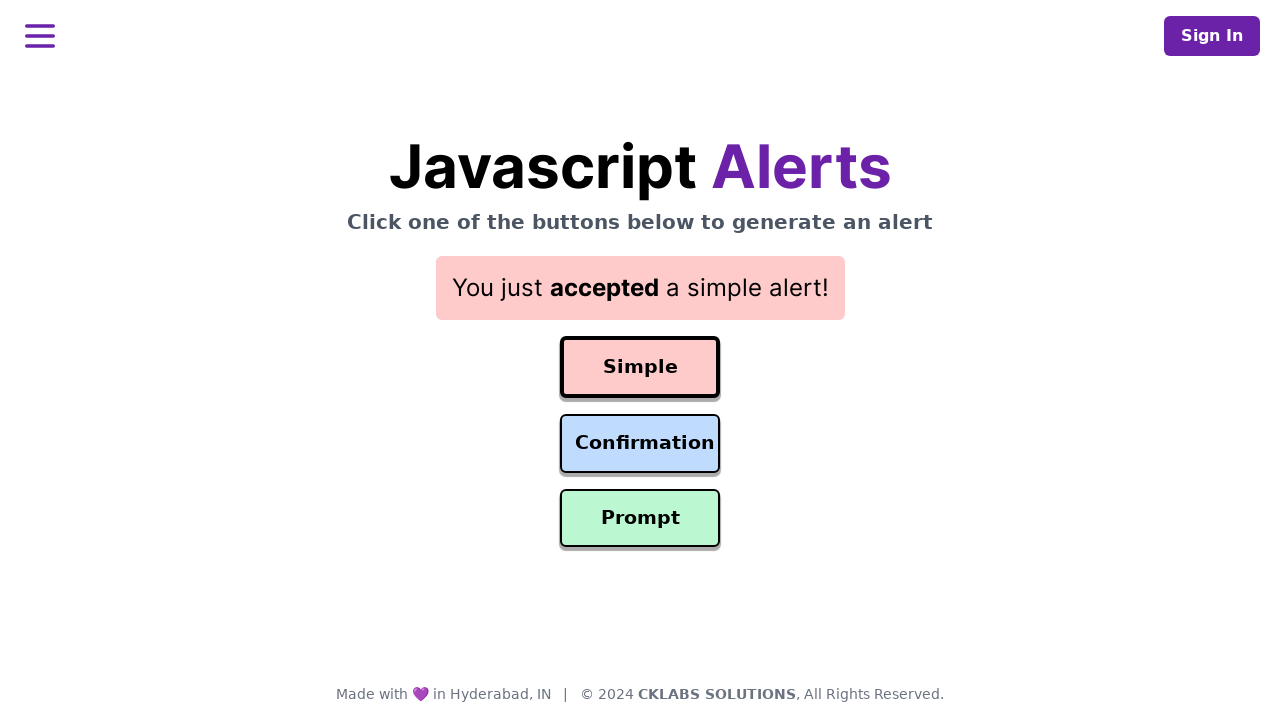

Verified the result message is displayed
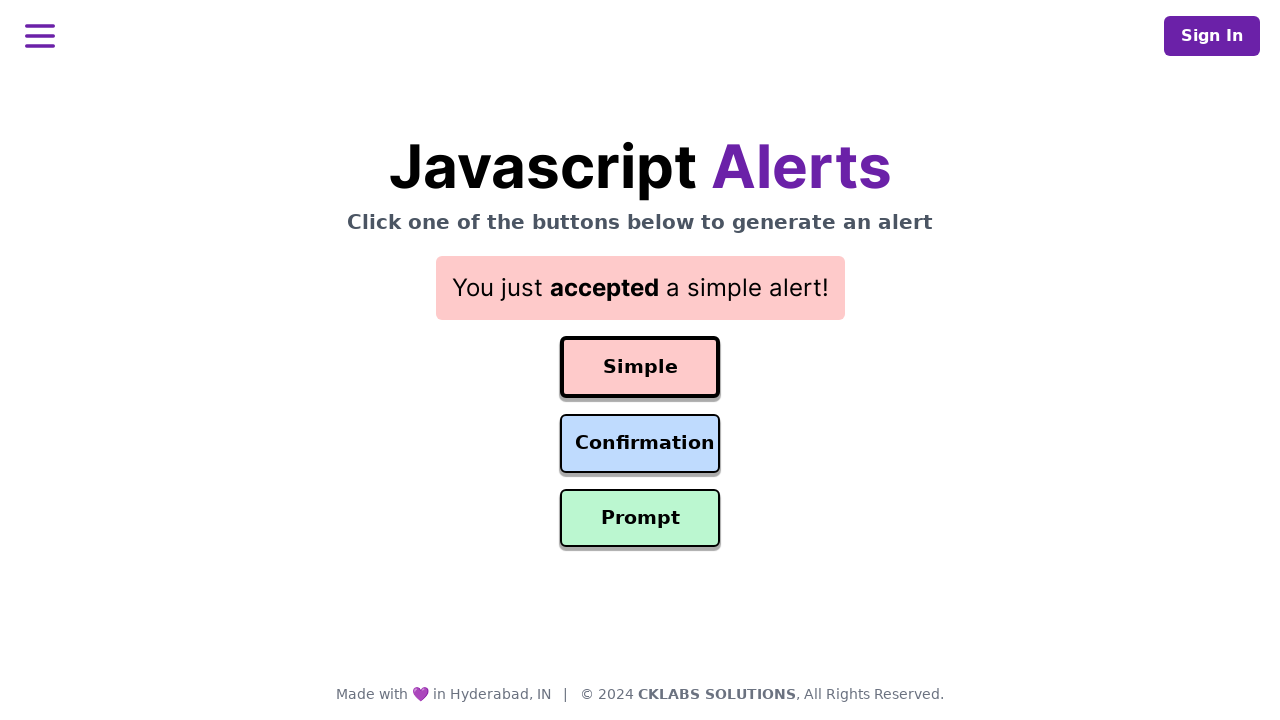

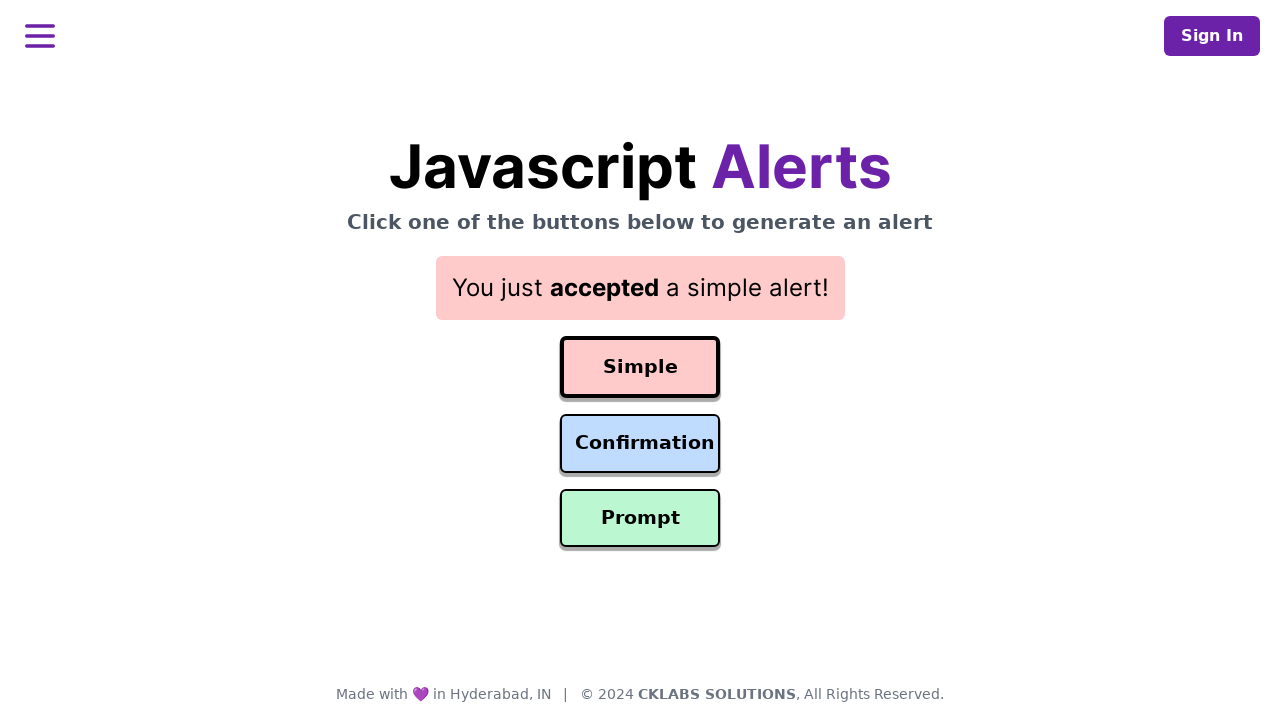